Tests keyboard interactions by typing text, selecting a portion using Shift+Arrow keys, deleting the selection, and typing replacement text.

Starting URL: https://the-internet.herokuapp.com/key_presses

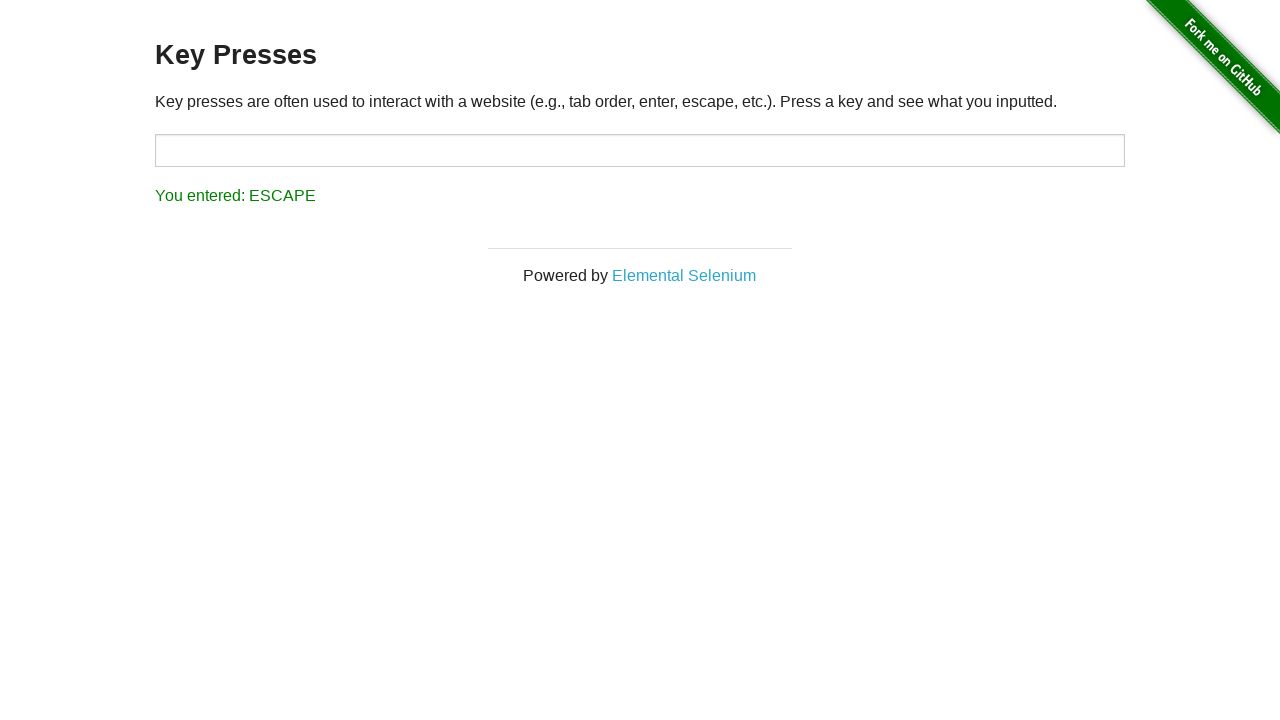

Clicked on target input field at (640, 150) on #target
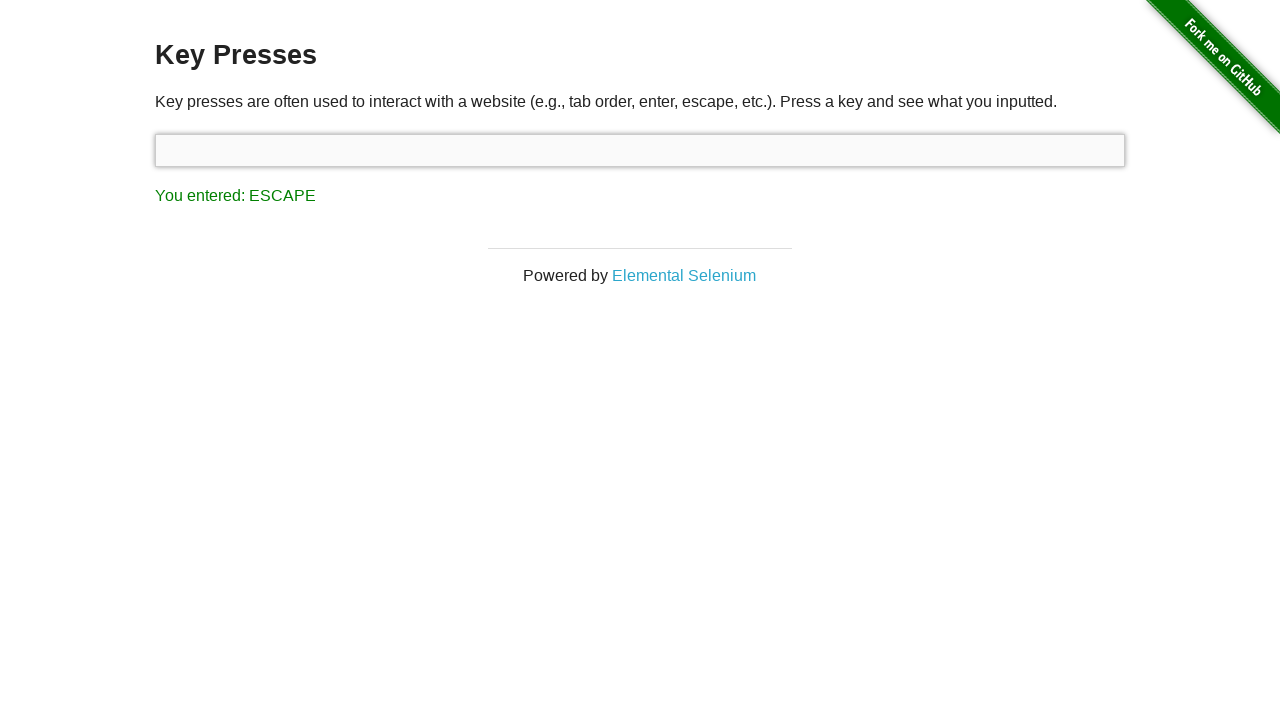

Typed initial text: 'one does not simply exit vim'
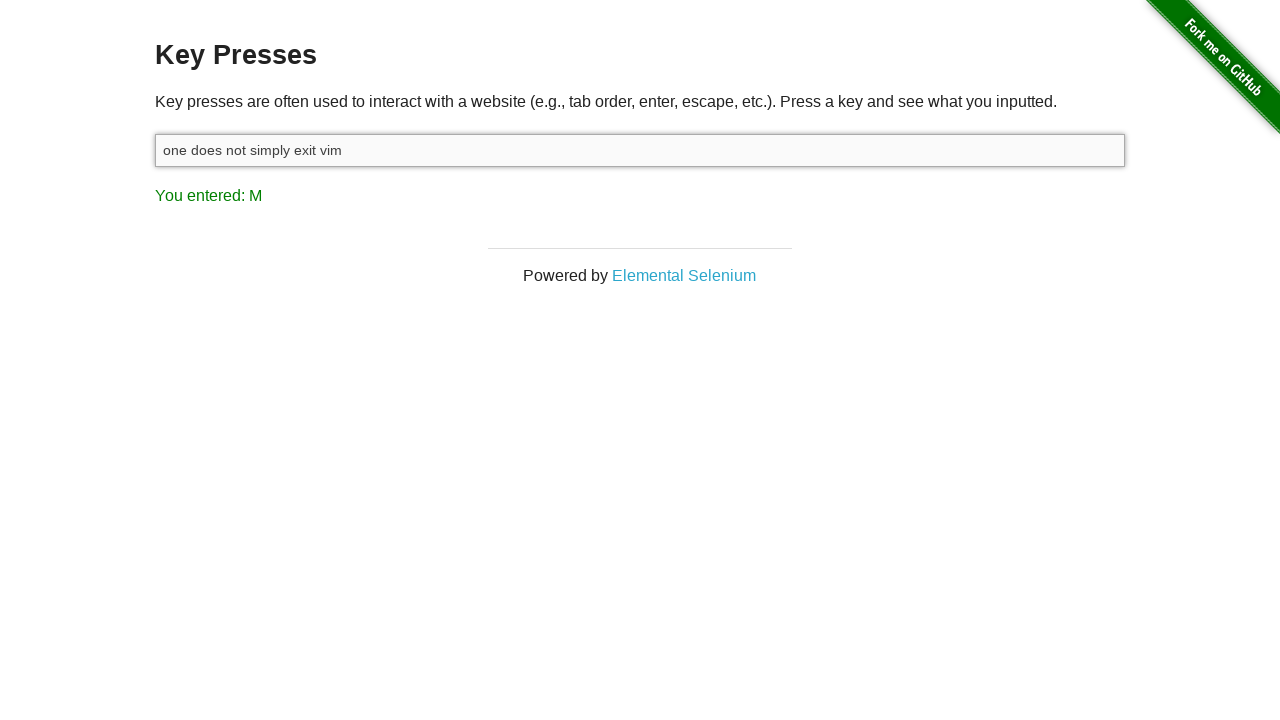

Held Shift key to start selection
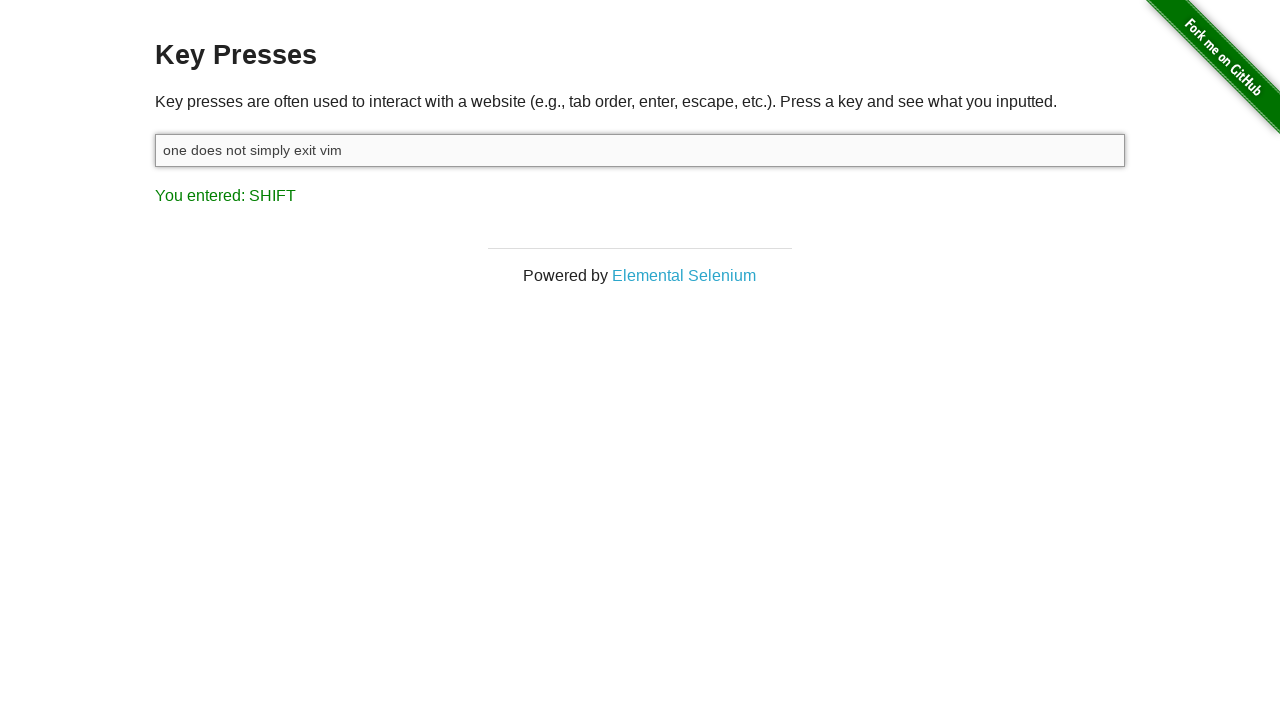

Pressed ArrowLeft while holding Shift (selection 1/9)
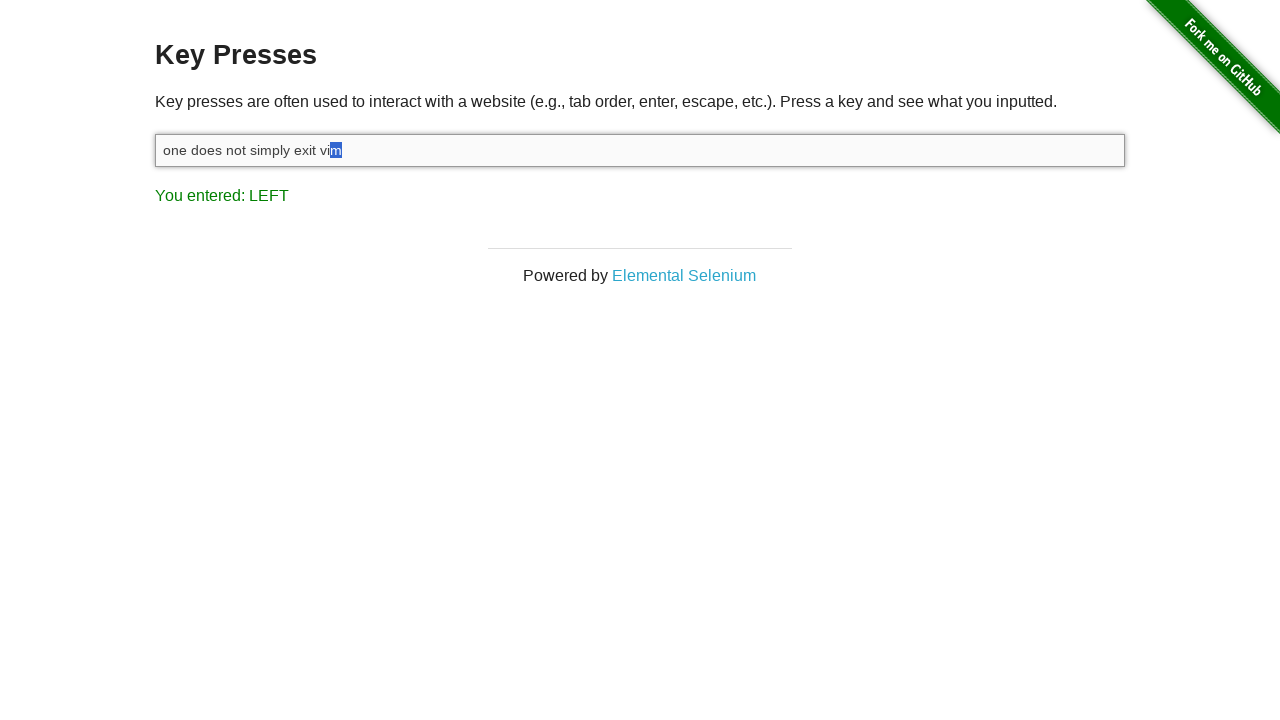

Pressed ArrowLeft while holding Shift (selection 2/9)
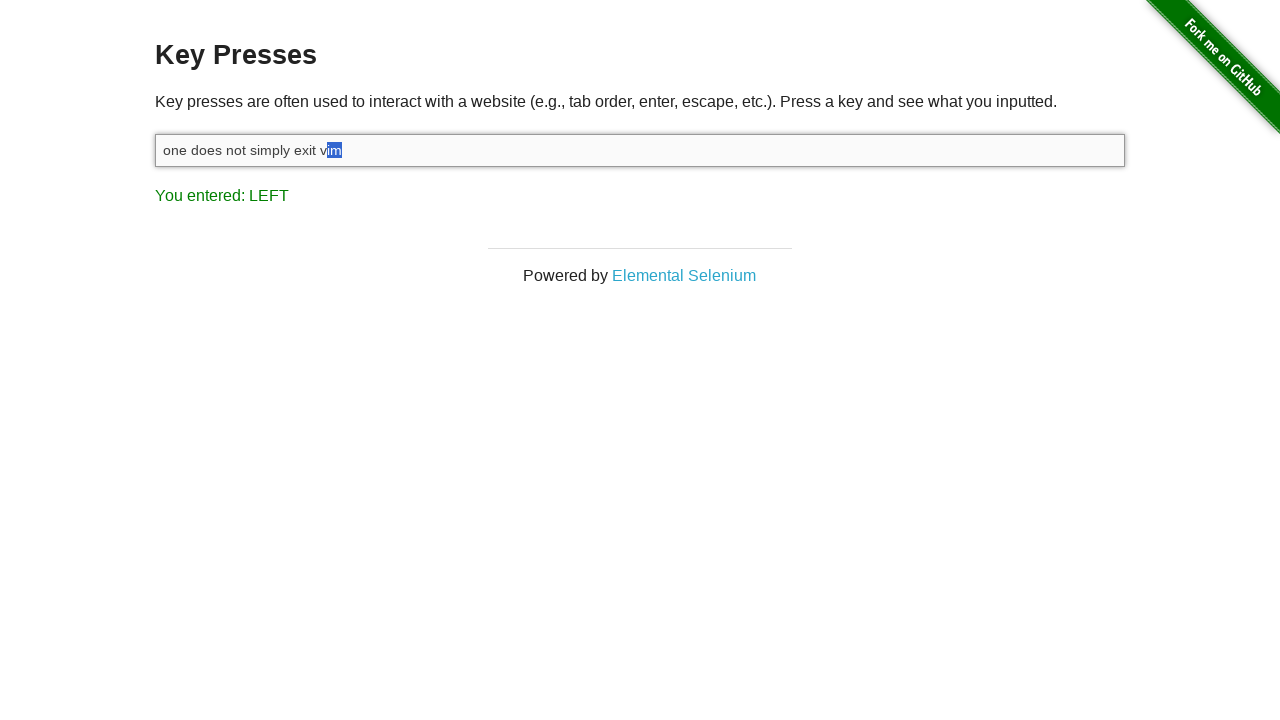

Pressed ArrowLeft while holding Shift (selection 3/9)
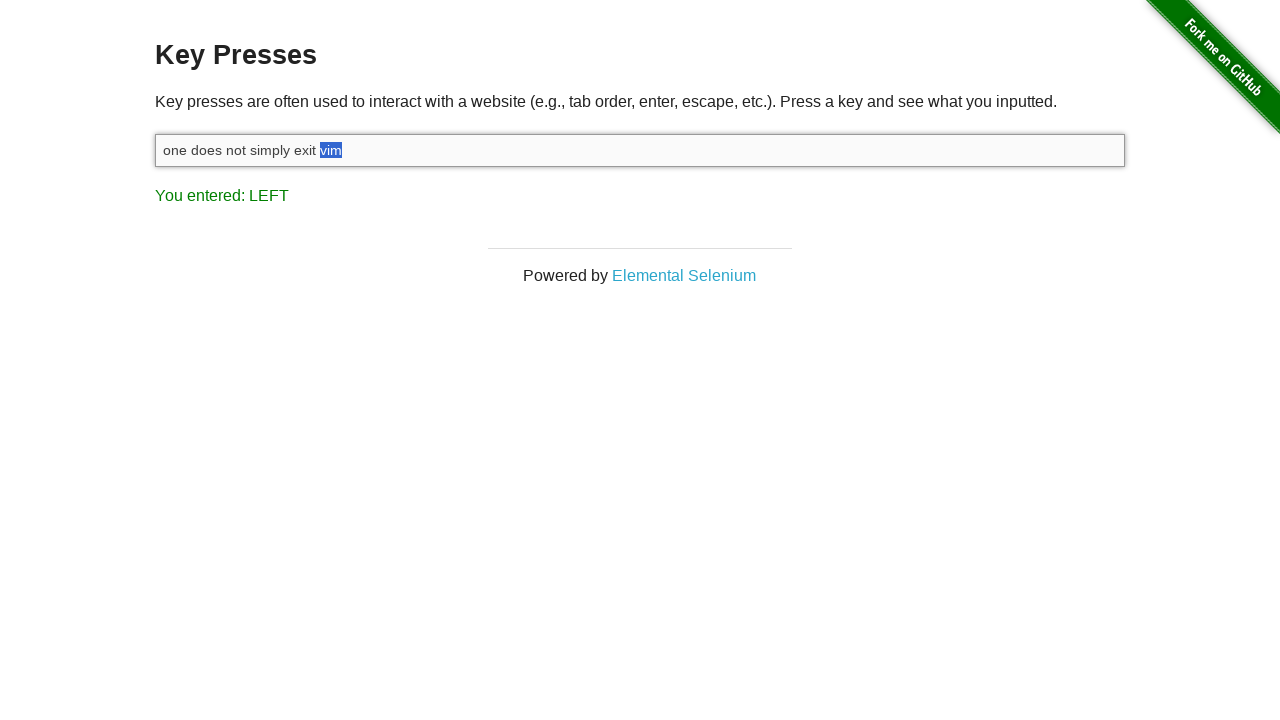

Pressed ArrowLeft while holding Shift (selection 4/9)
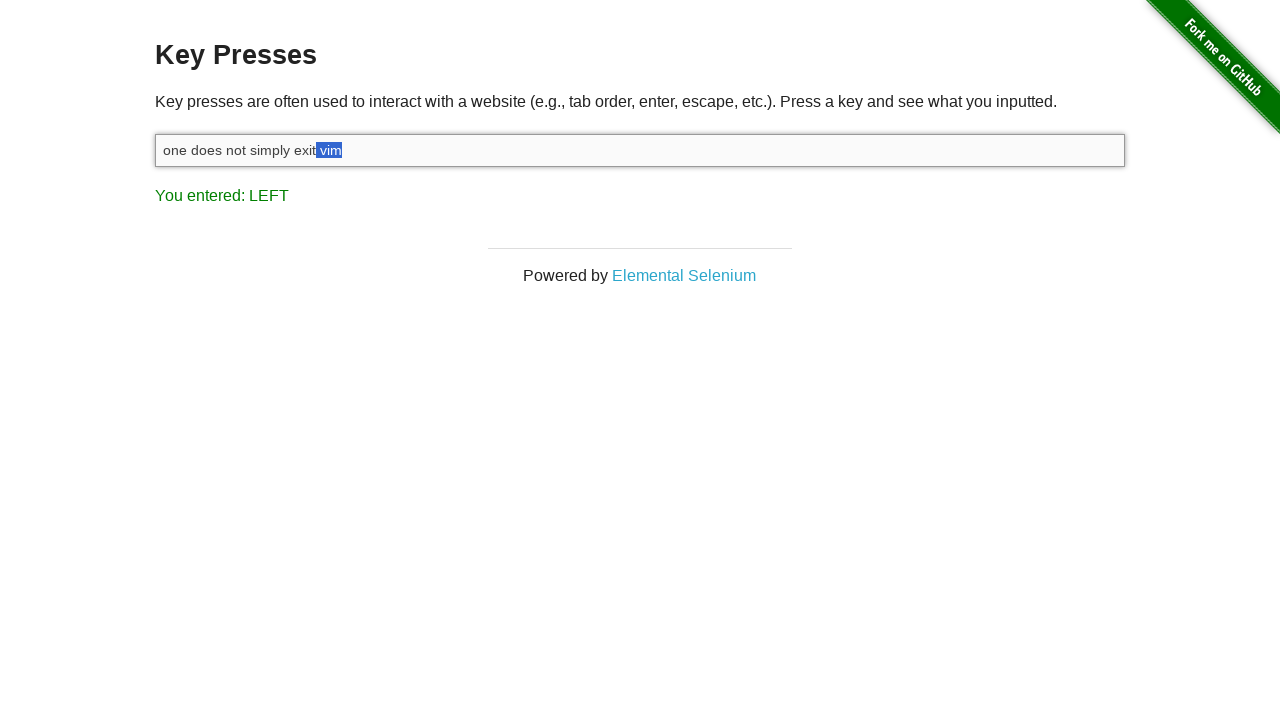

Pressed ArrowLeft while holding Shift (selection 5/9)
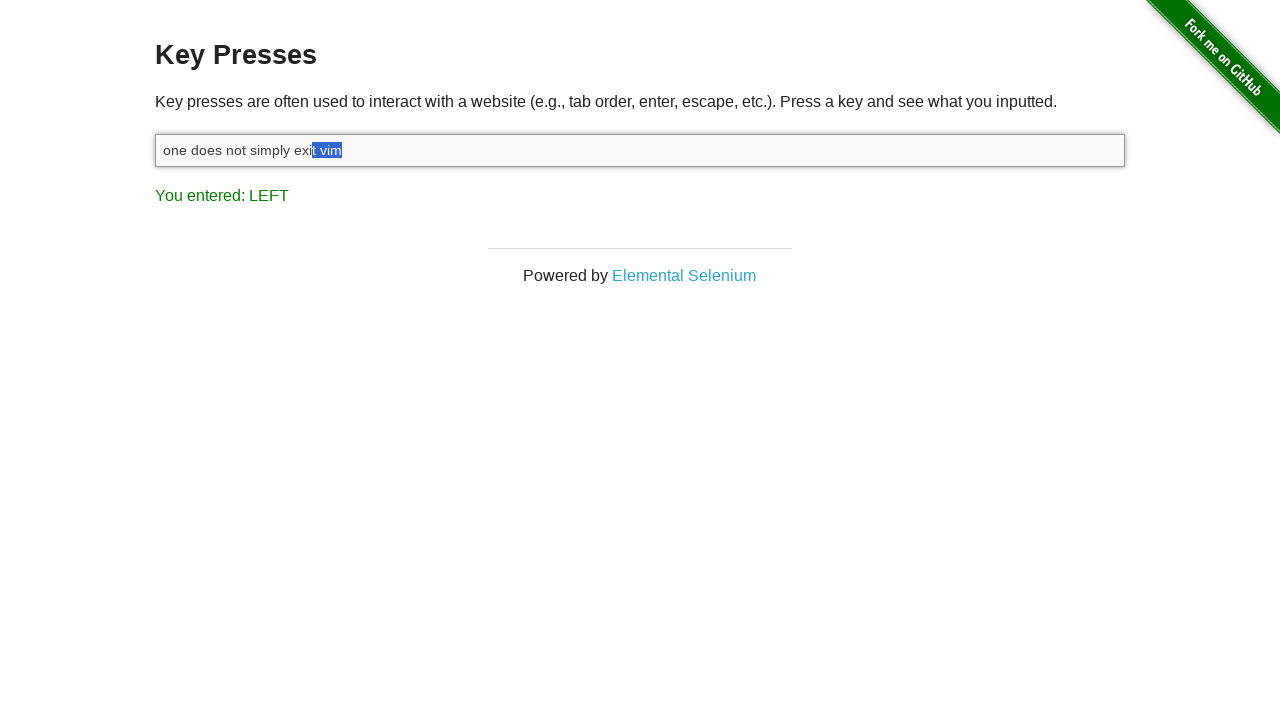

Pressed ArrowLeft while holding Shift (selection 6/9)
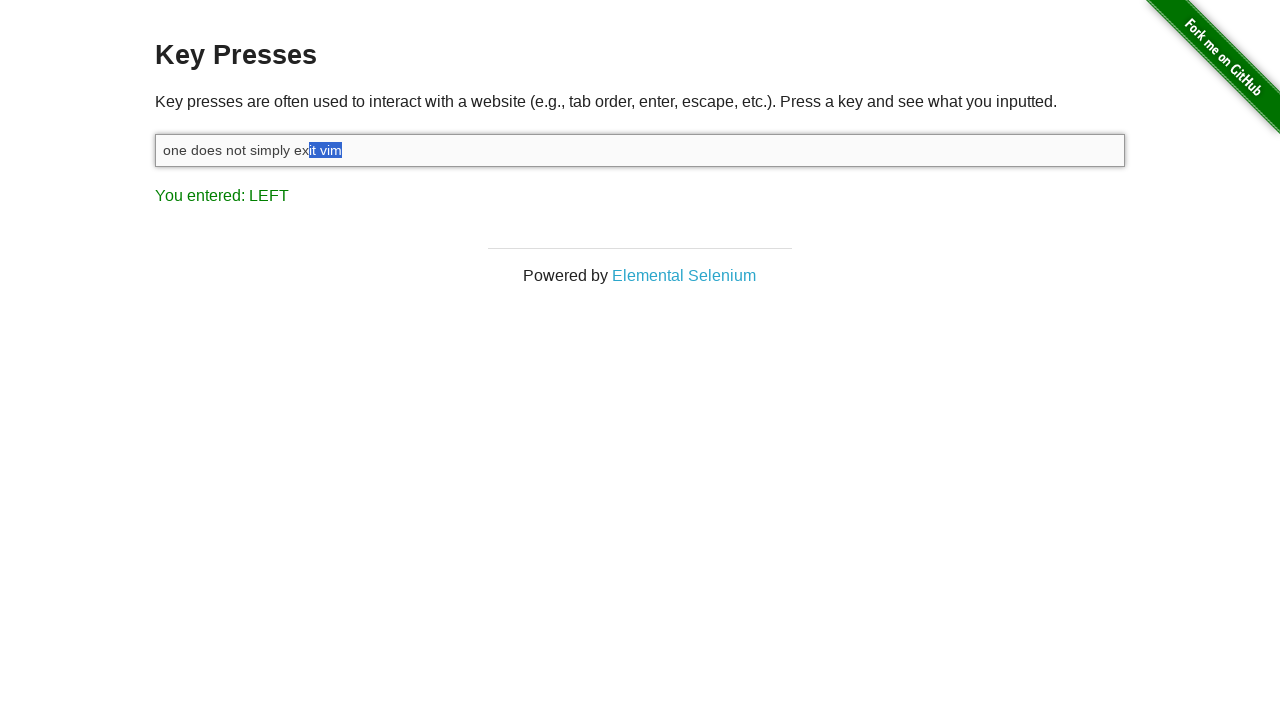

Pressed ArrowLeft while holding Shift (selection 7/9)
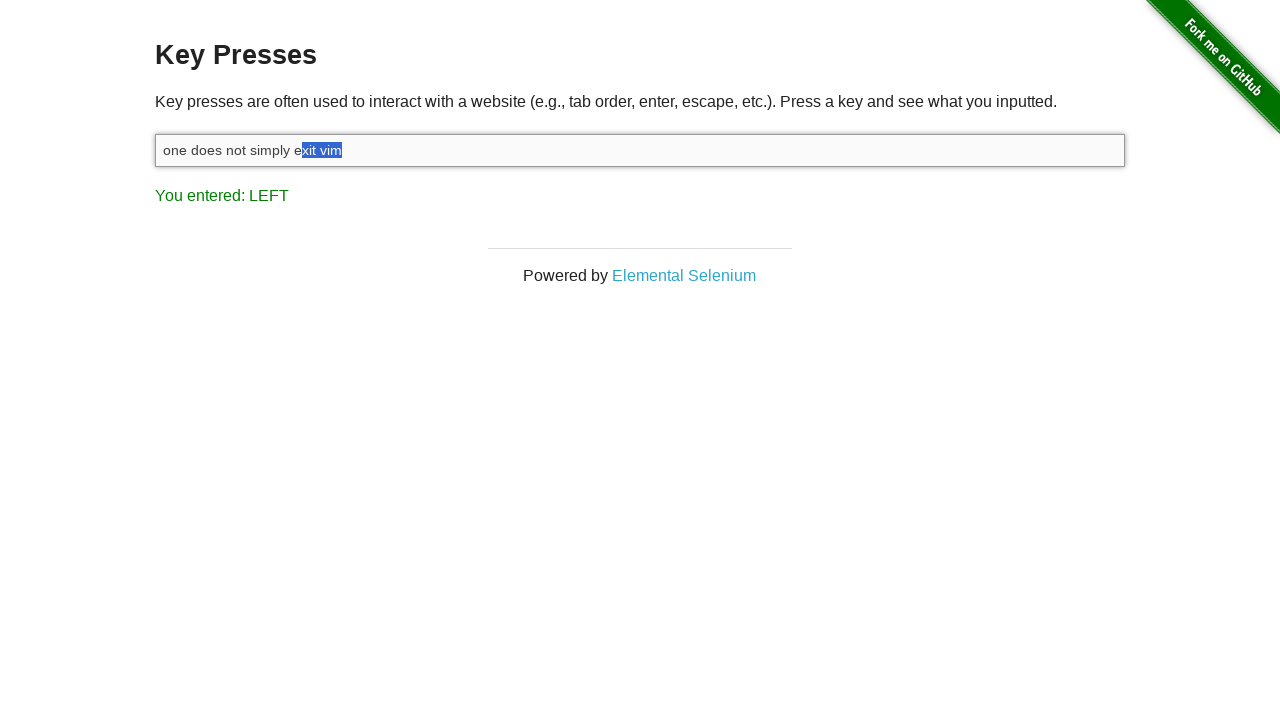

Pressed ArrowLeft while holding Shift (selection 8/9)
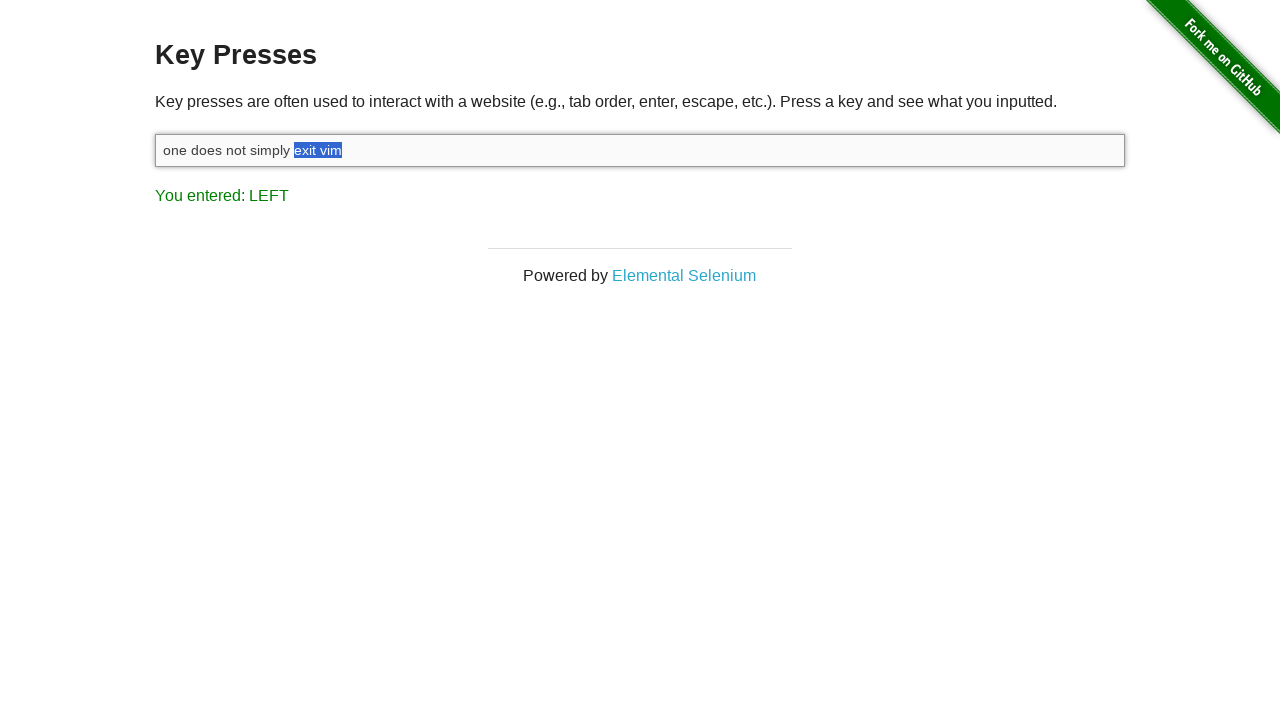

Pressed ArrowLeft while holding Shift (selection 9/9)
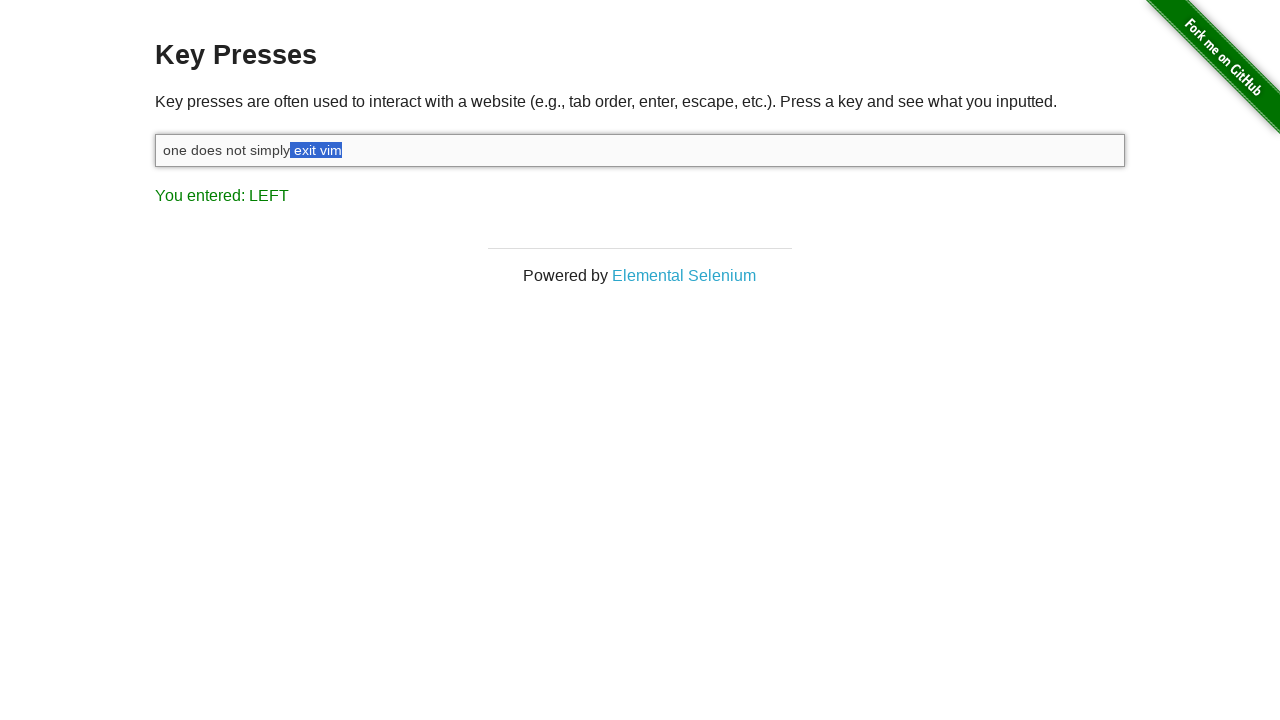

Released Shift key
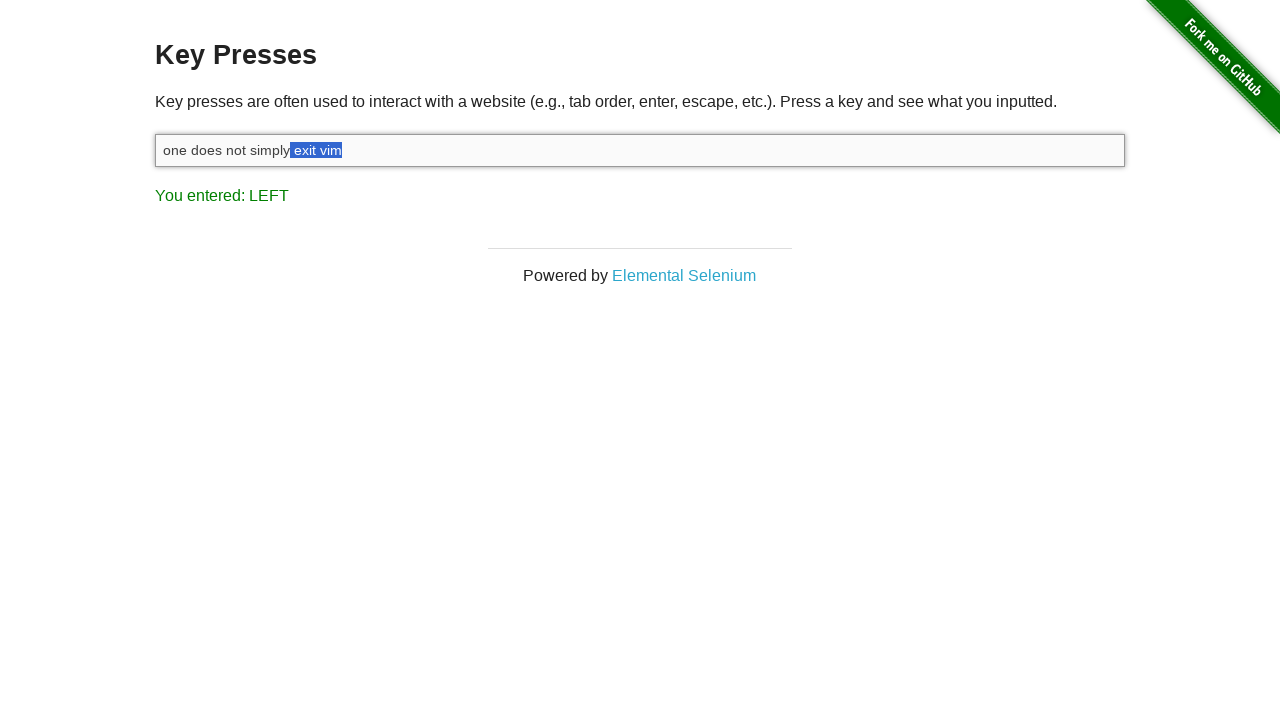

Deleted selected text
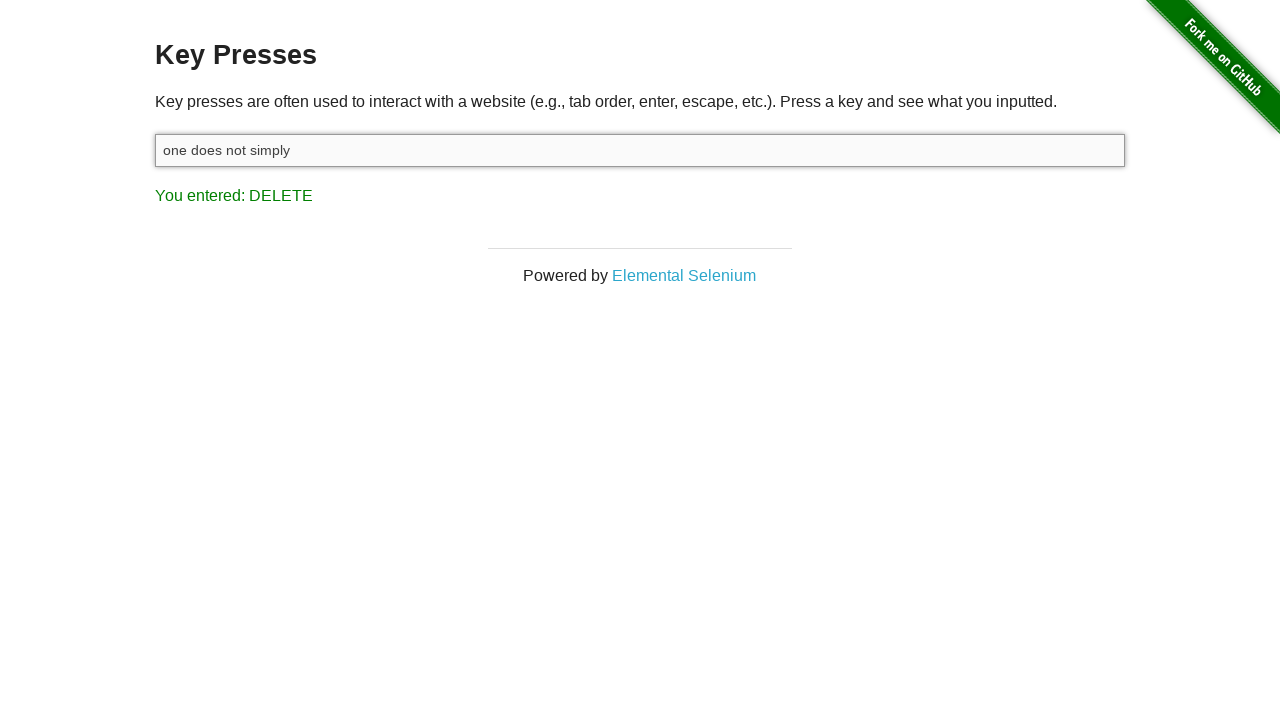

Typed replacement text: ' swim in the waves' with 100ms delay between characters
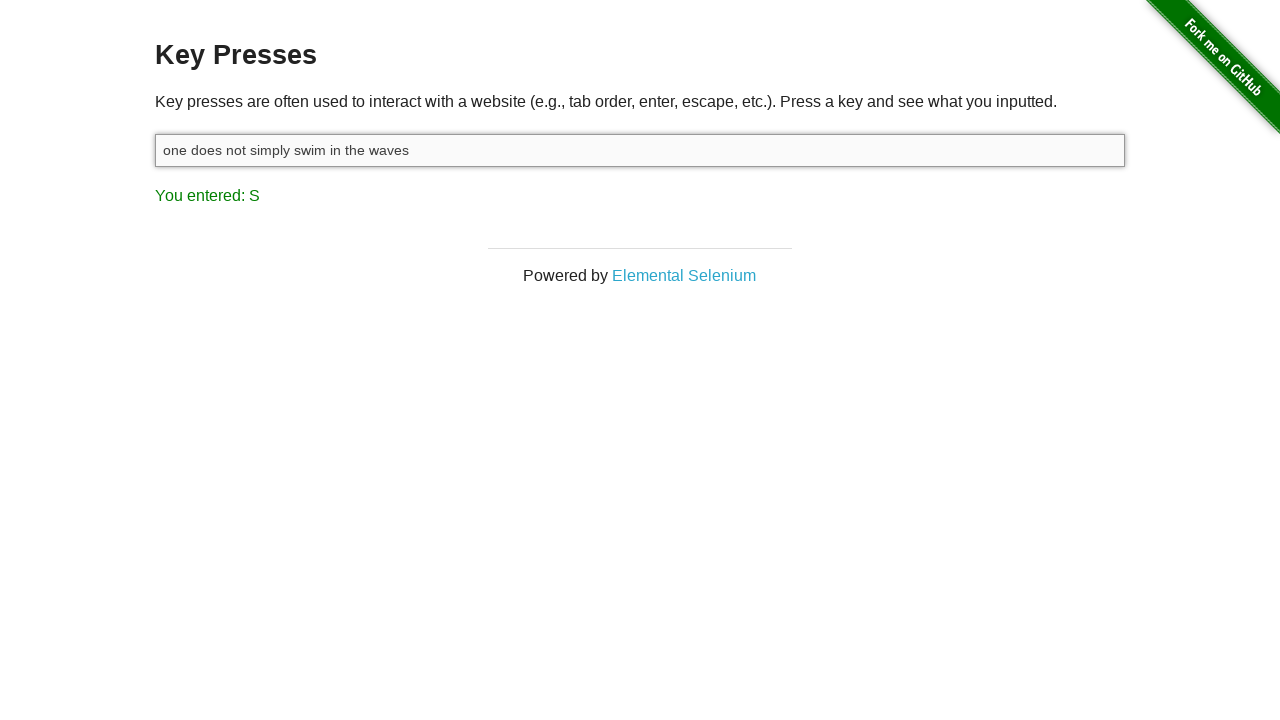

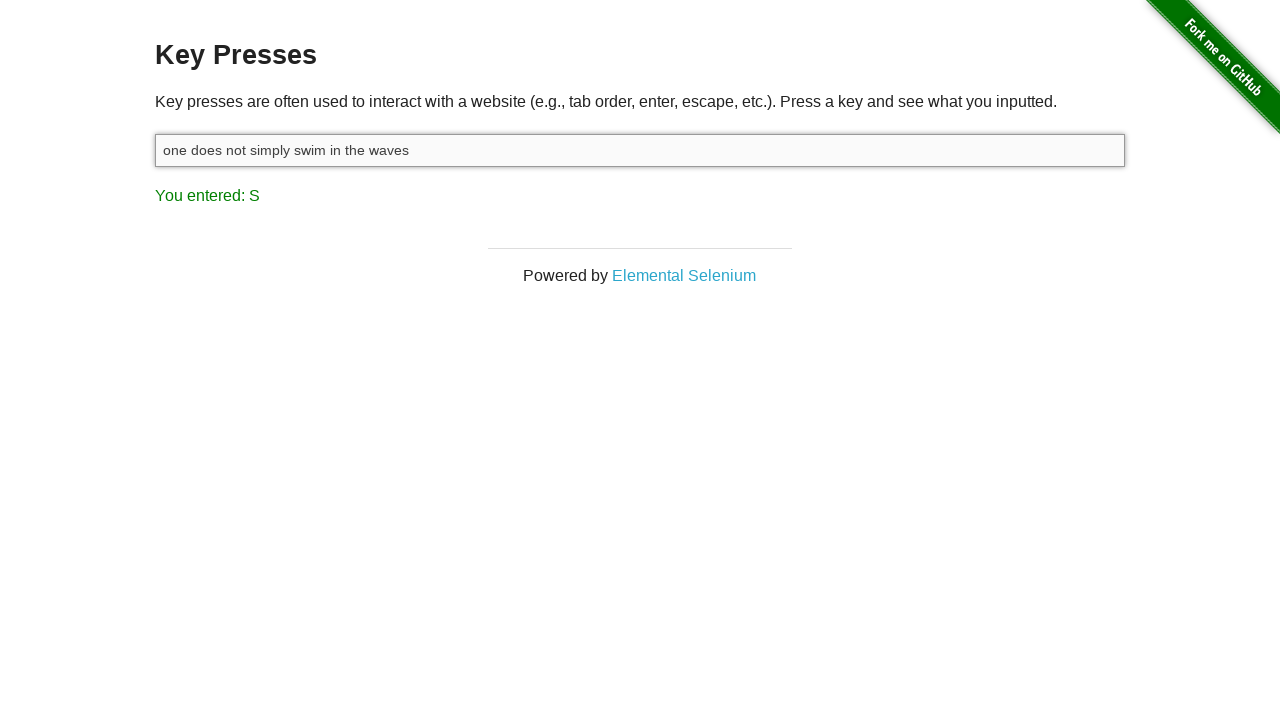